Tests drag-and-drop functionality within an iframe on jQuery UI demo page by dragging an element onto a droppable target, then clicking the Demos link in the parent frame.

Starting URL: https://jqueryui.com/droppable/

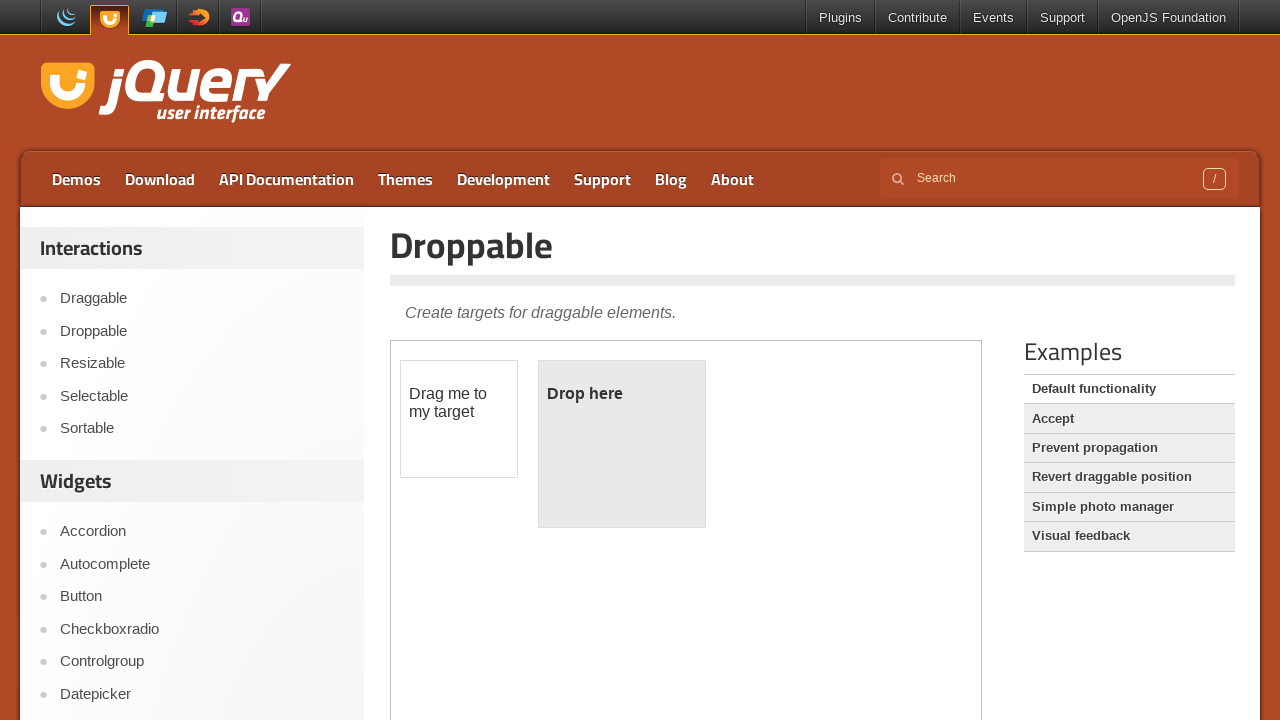

Located the demo iframe containing drag-and-drop elements
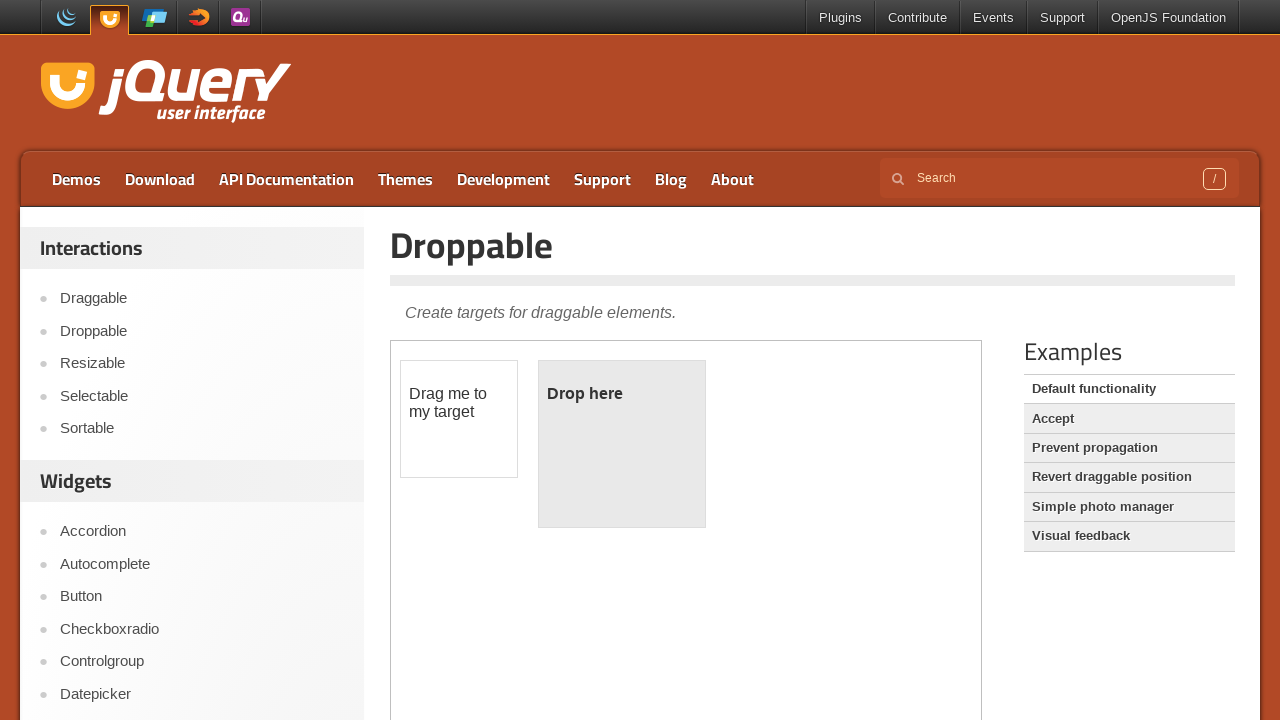

Located the draggable element within the iframe
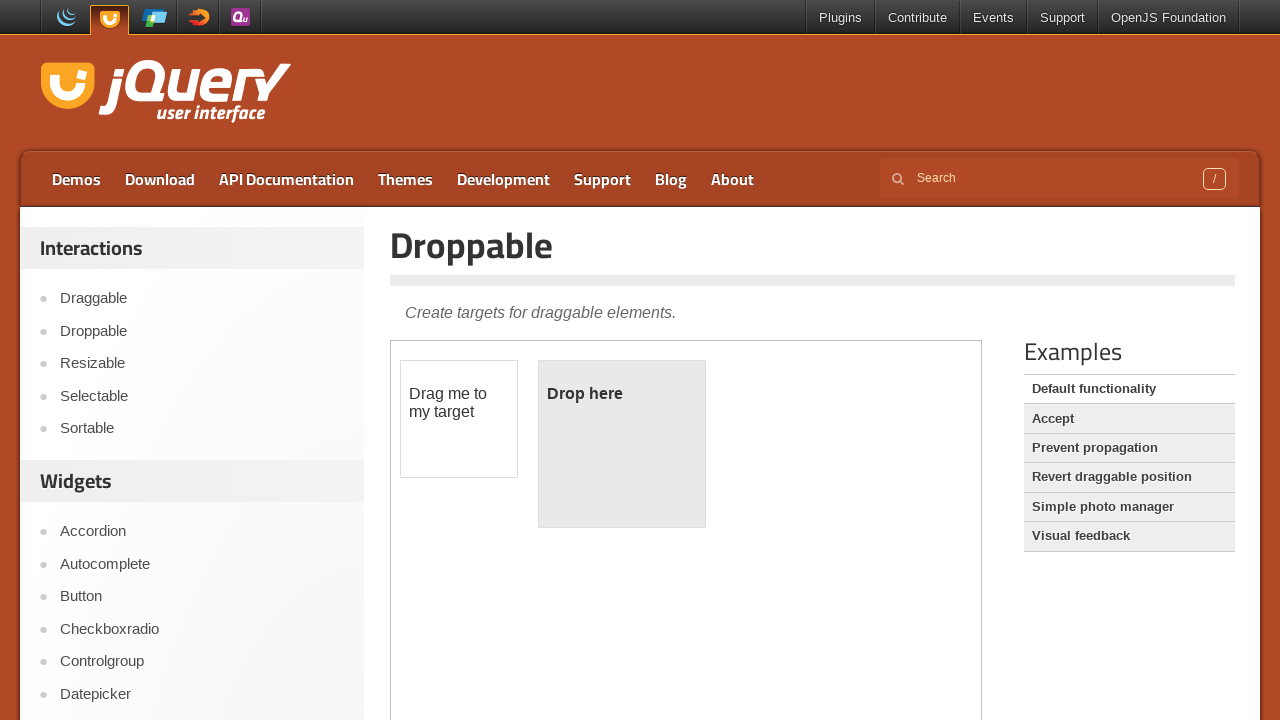

Located the droppable target element within the iframe
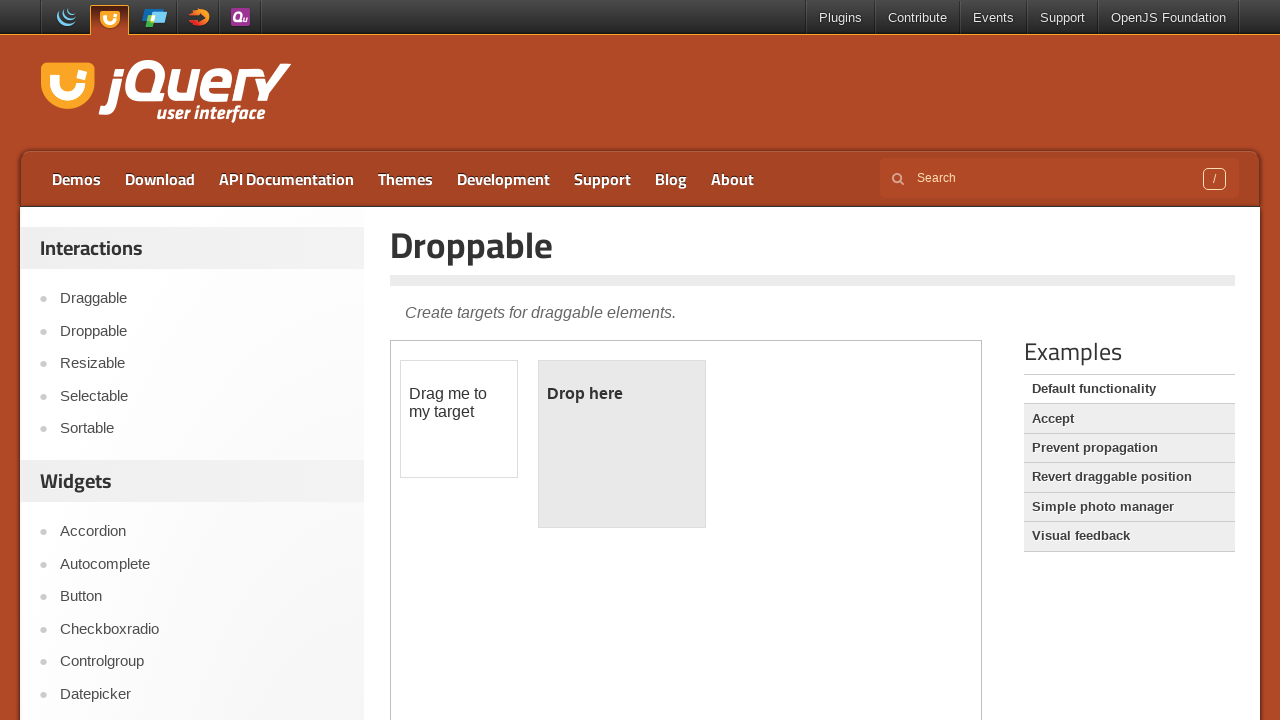

Dragged the draggable element onto the droppable target at (622, 444)
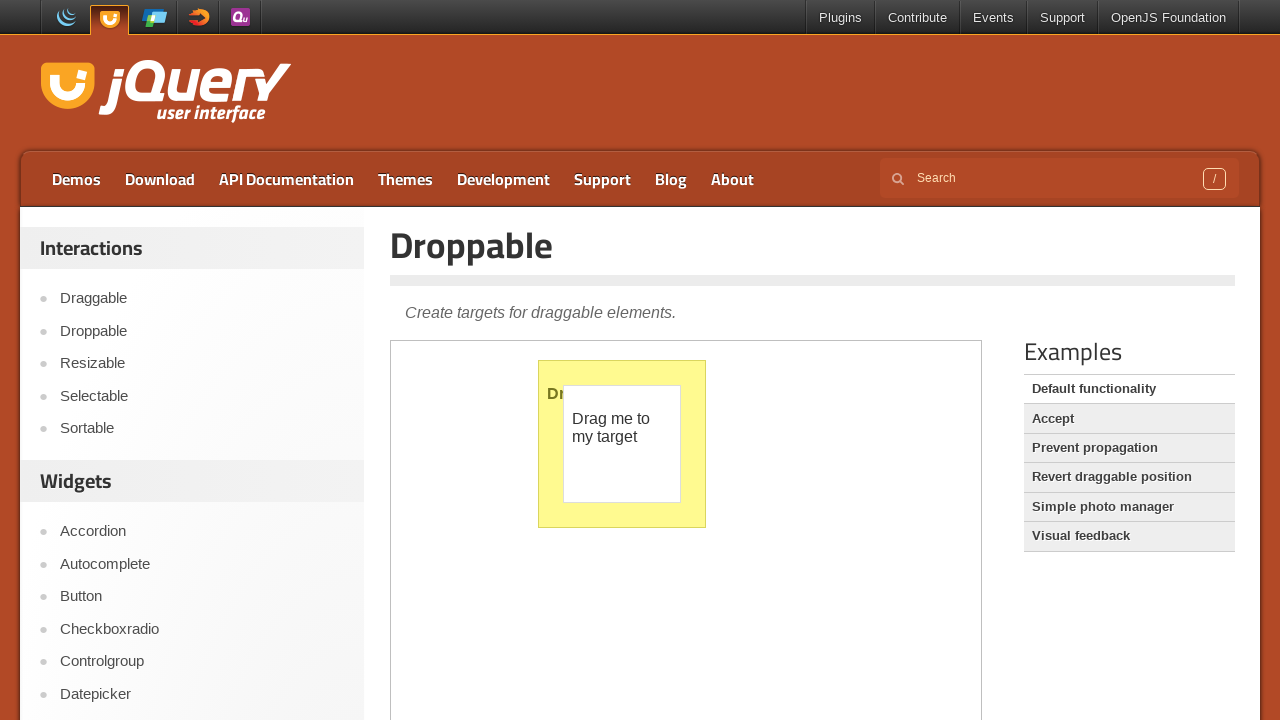

Clicked the Demos link in the parent frame at (76, 179) on a:text('Demos')
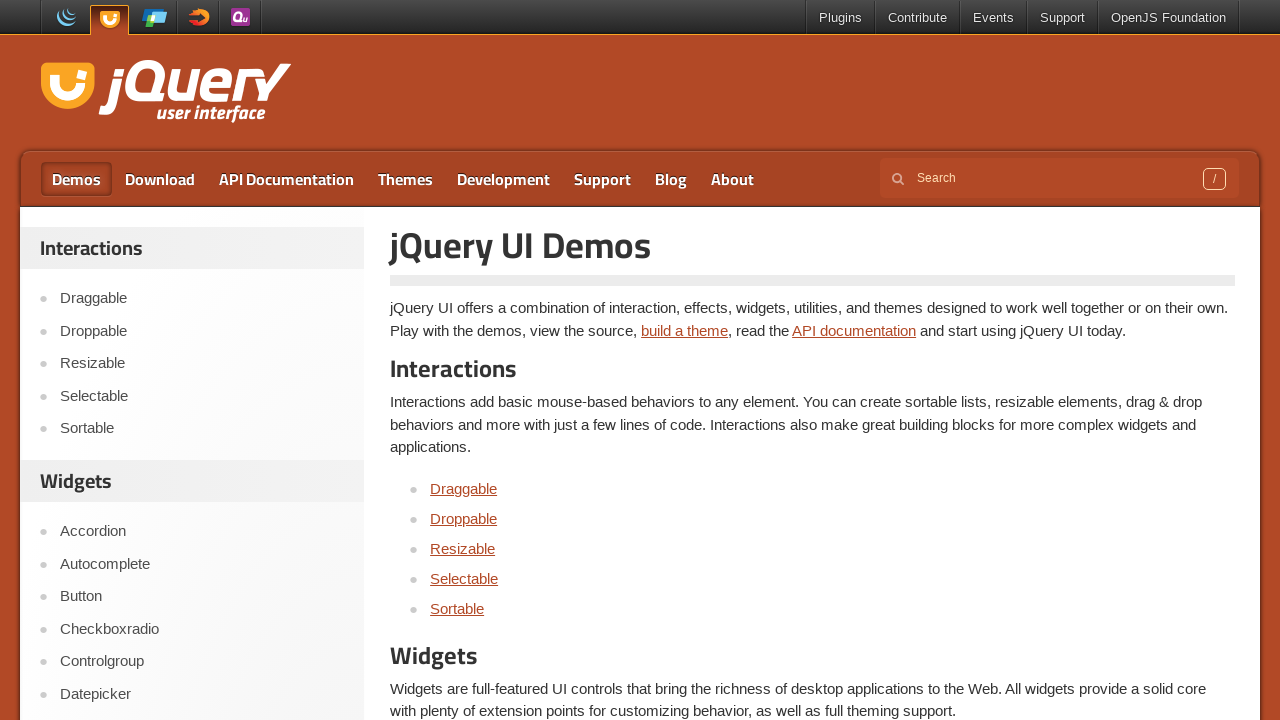

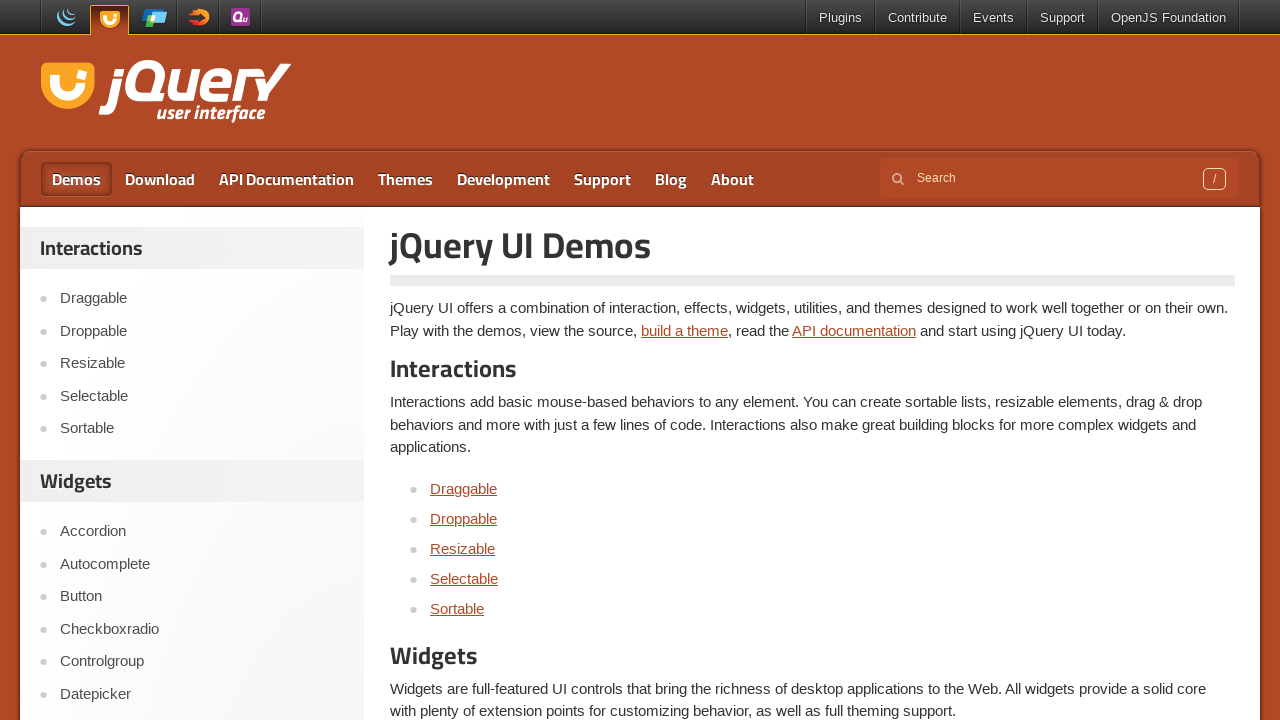